Tests nested iframe handling by clicking on a tab, switching through outer and inner iframes, and filling a text input field

Starting URL: https://demo.automationtesting.in/Frames.html

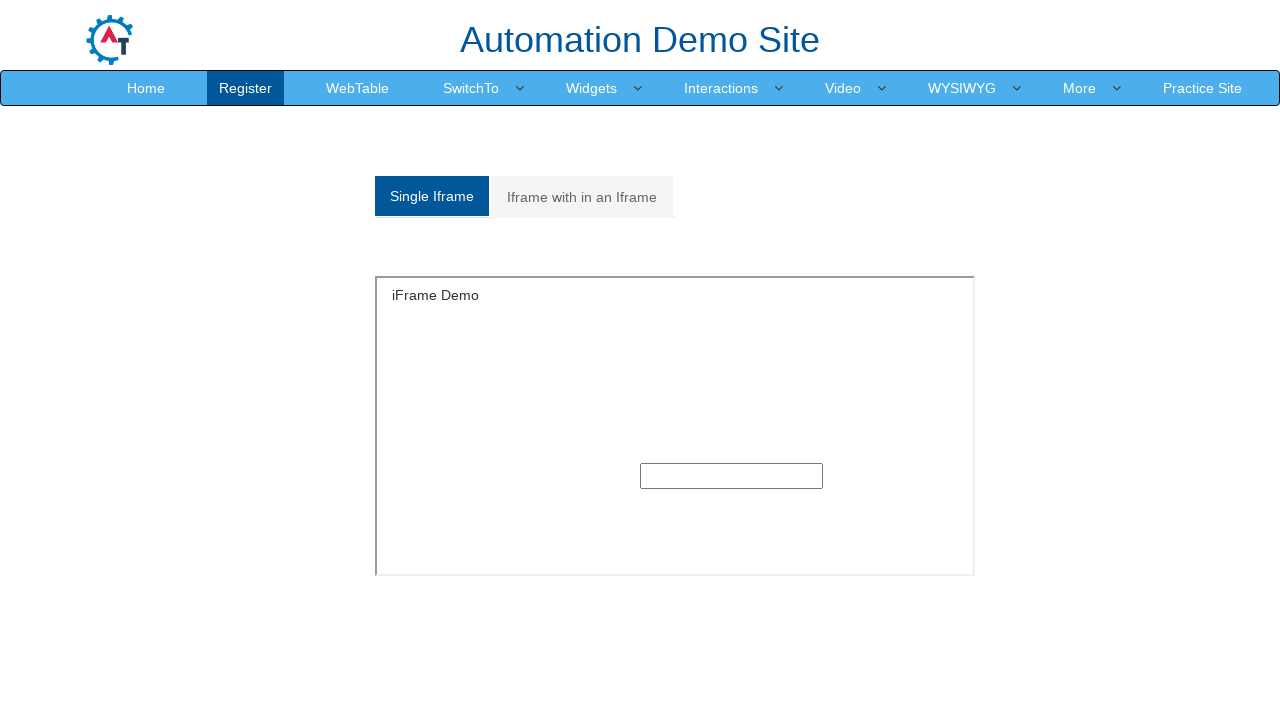

Clicked on nested iframe tab at (582, 197) on xpath=/html/body/section/div[1]/div/div/div/div[1]/div/ul/li[2]/a
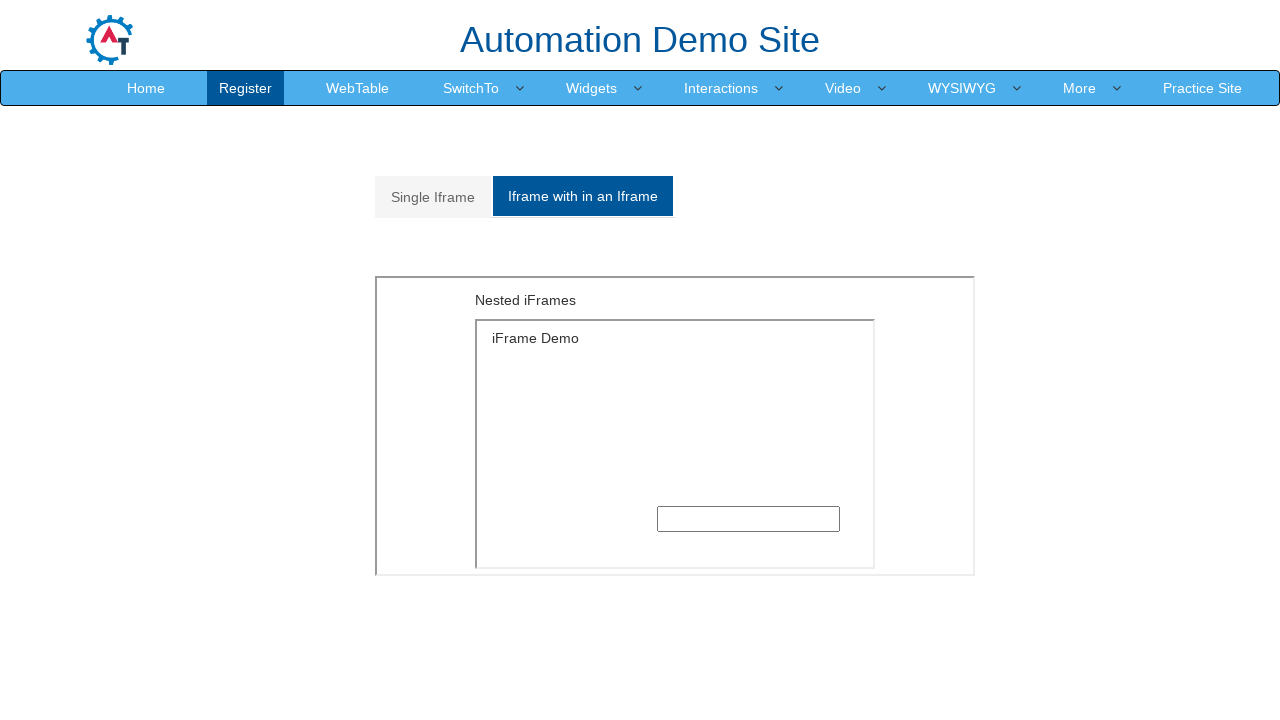

Located outer iframe
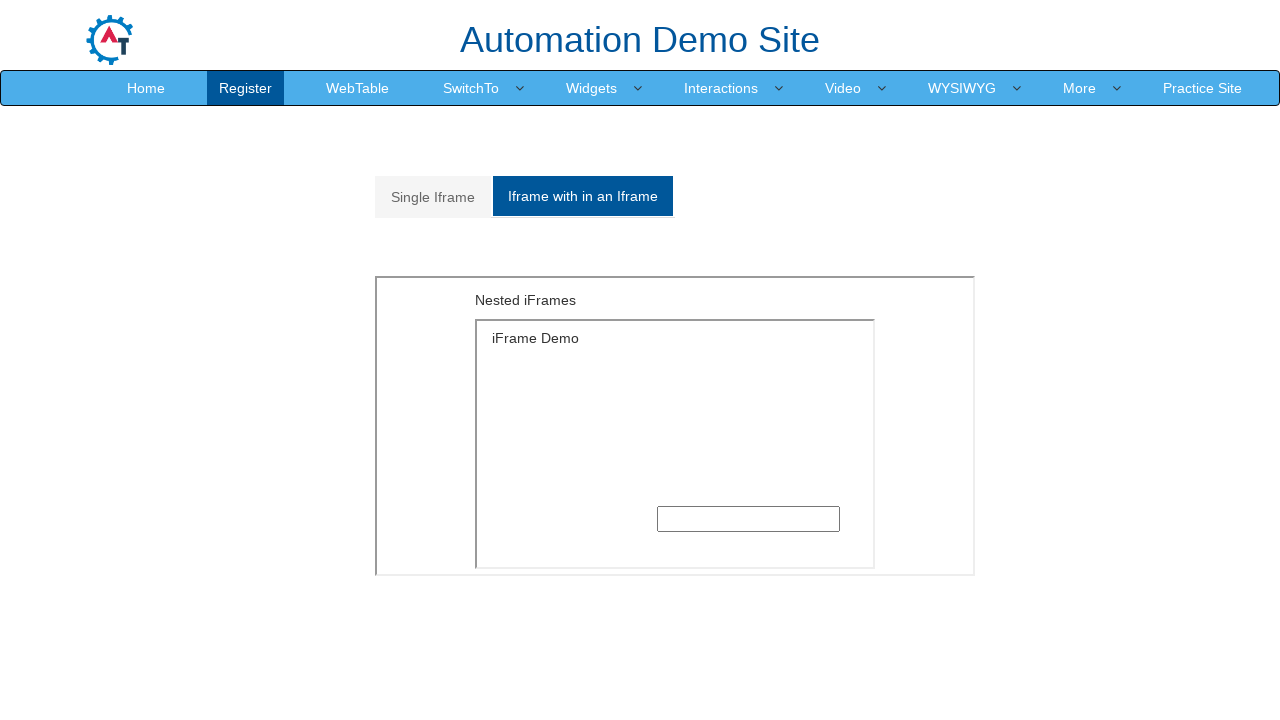

Located inner iframe within outer frame
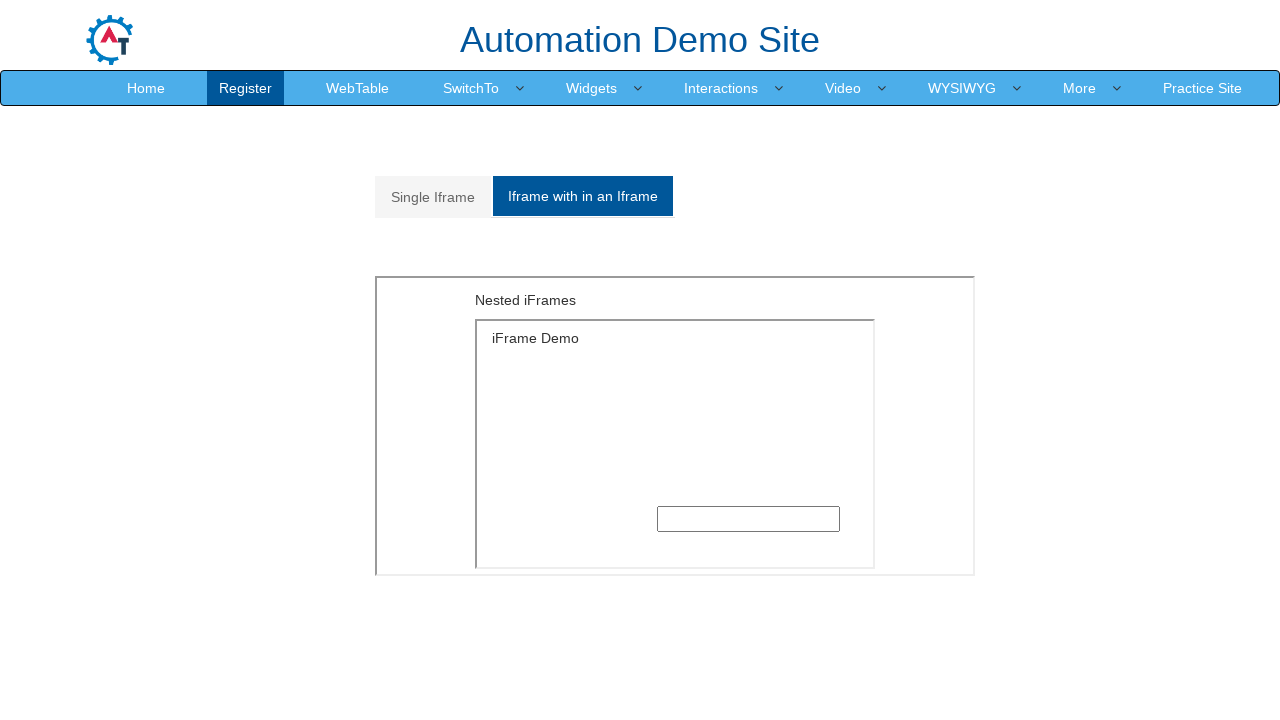

Filled text input field in inner iframe with 'sahil' on xpath=//*[@id='Multiple']/iframe >> internal:control=enter-frame >> xpath=/html/
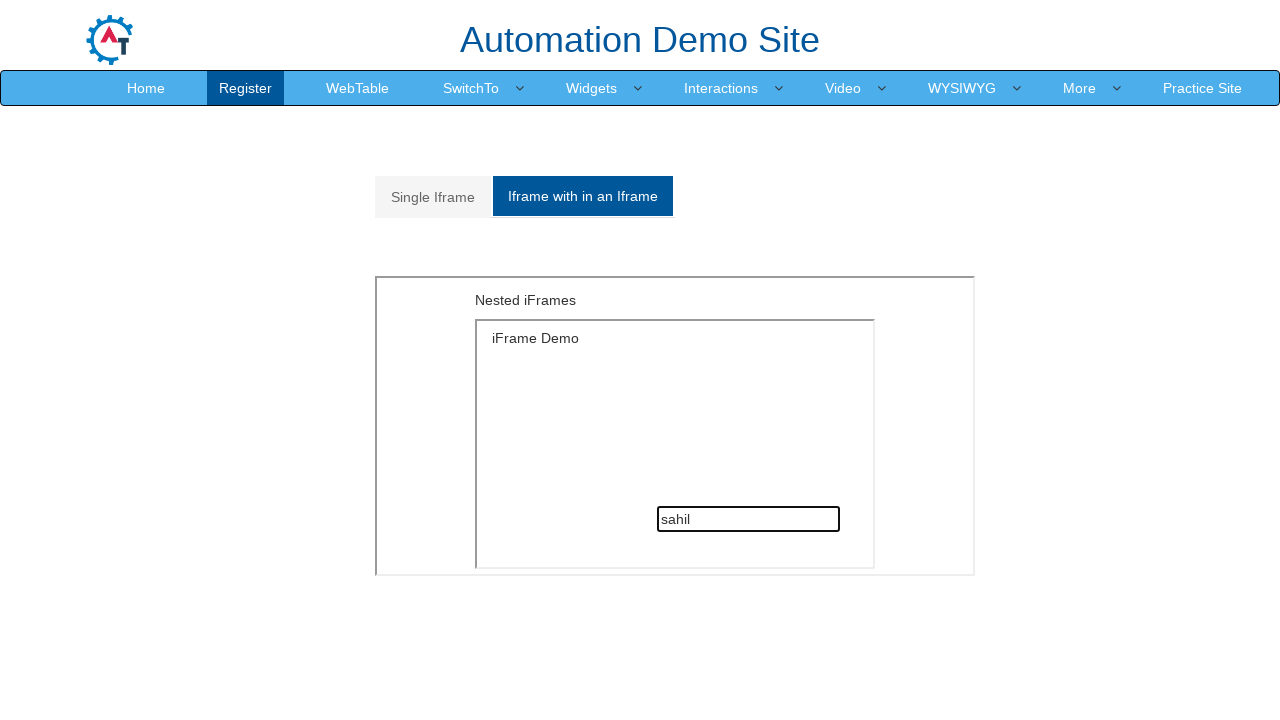

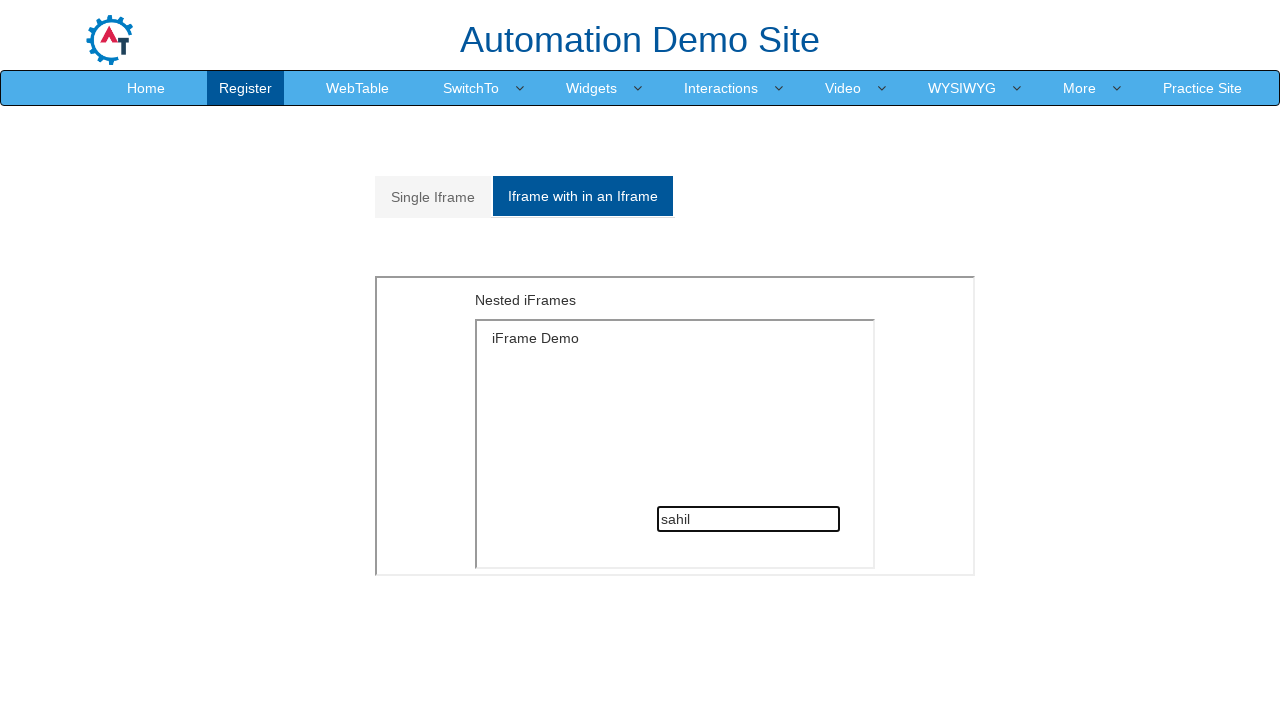